Tests finding an element by name attribute and verifying its attributes are accessible

Starting URL: https://kristinek.github.io/site/examples/locators

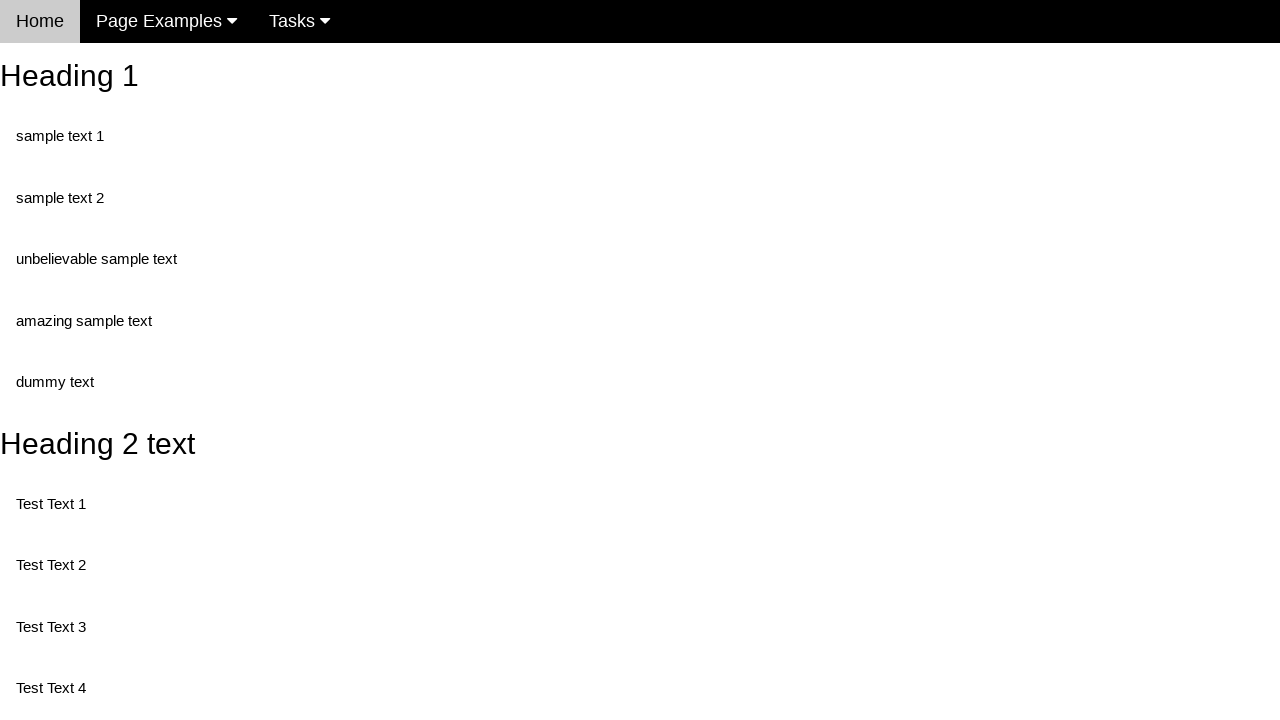

Navigated to locators example page
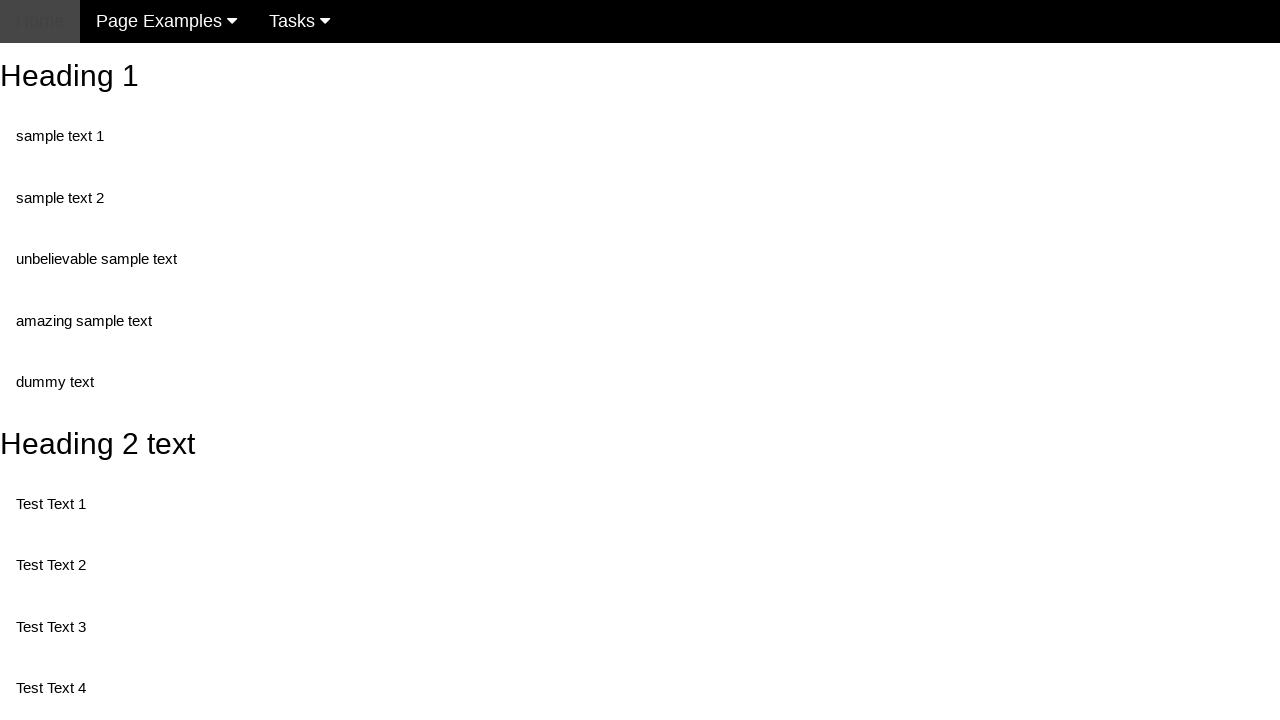

Located element with name 'randomButton1'
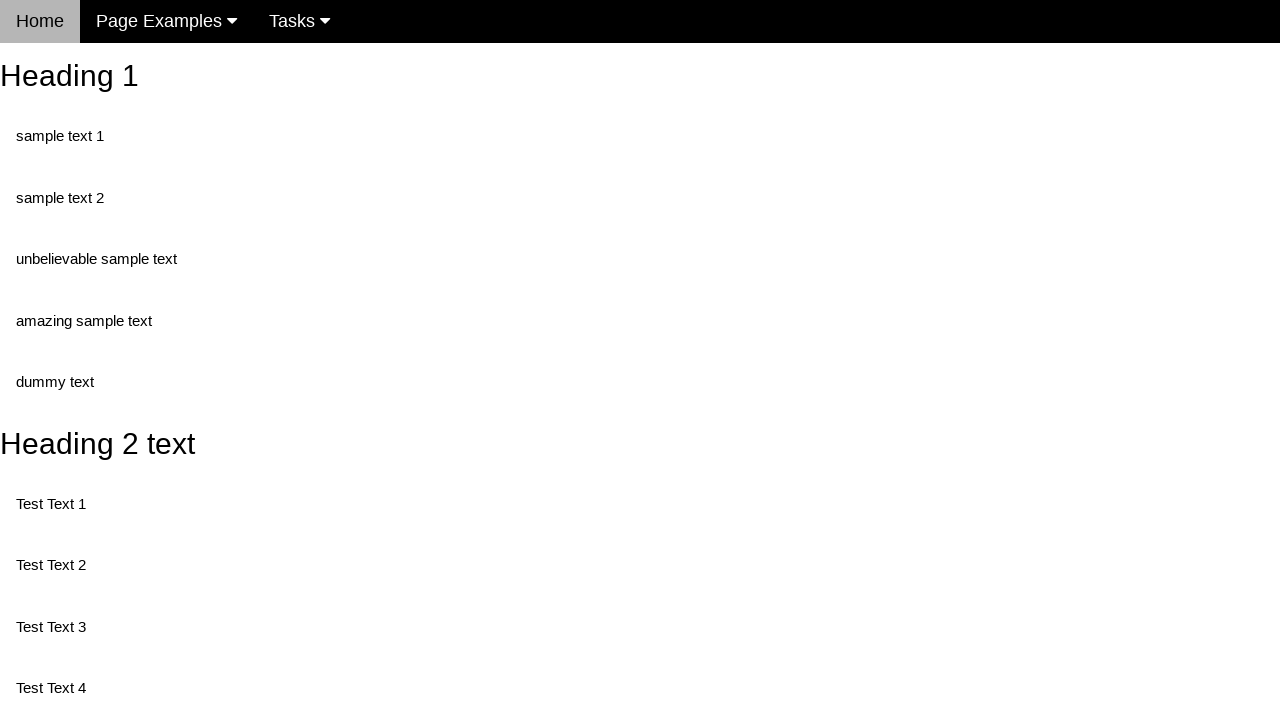

Waited for element with name 'randomButton1' to be available
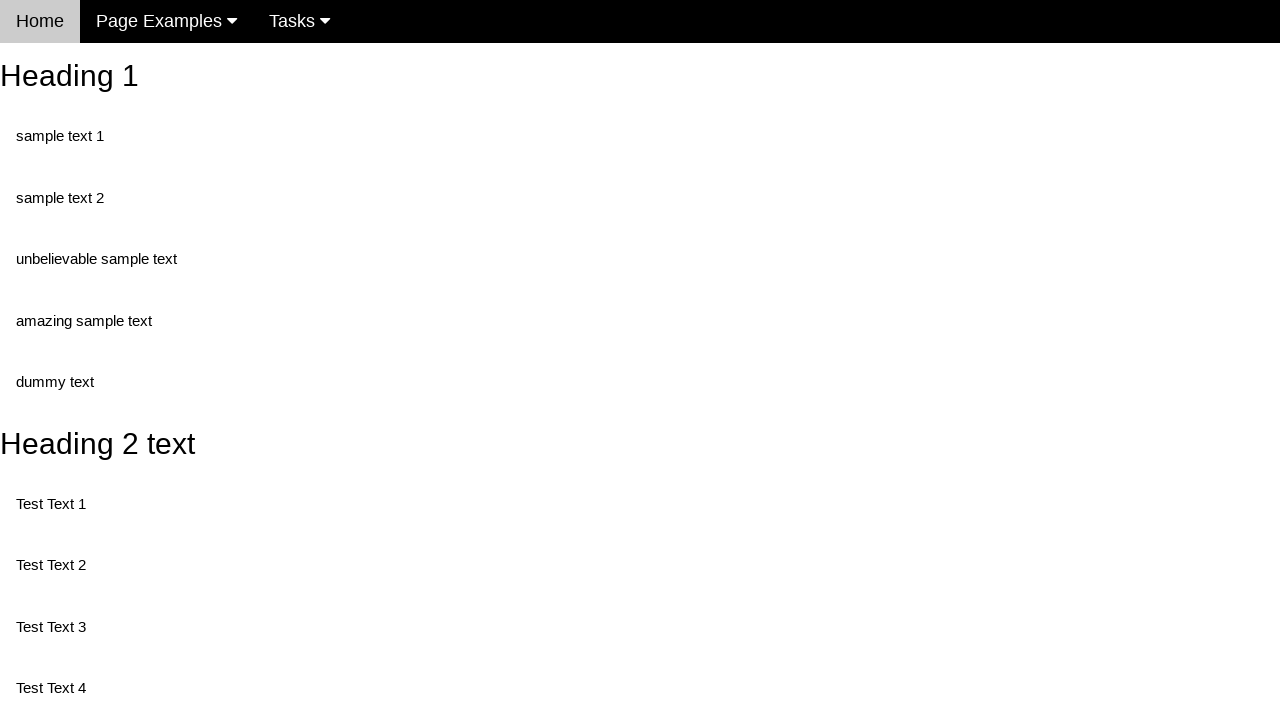

Verified element has 'value' attribute
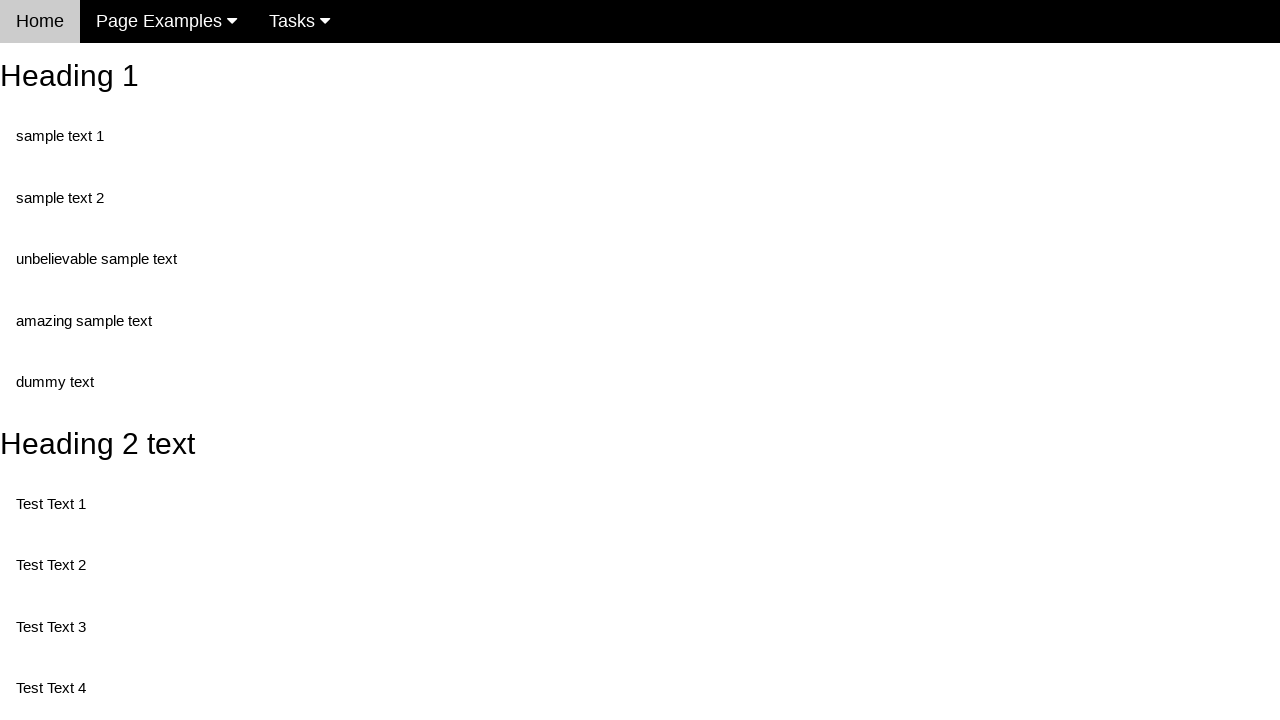

Verified element has 'type' attribute
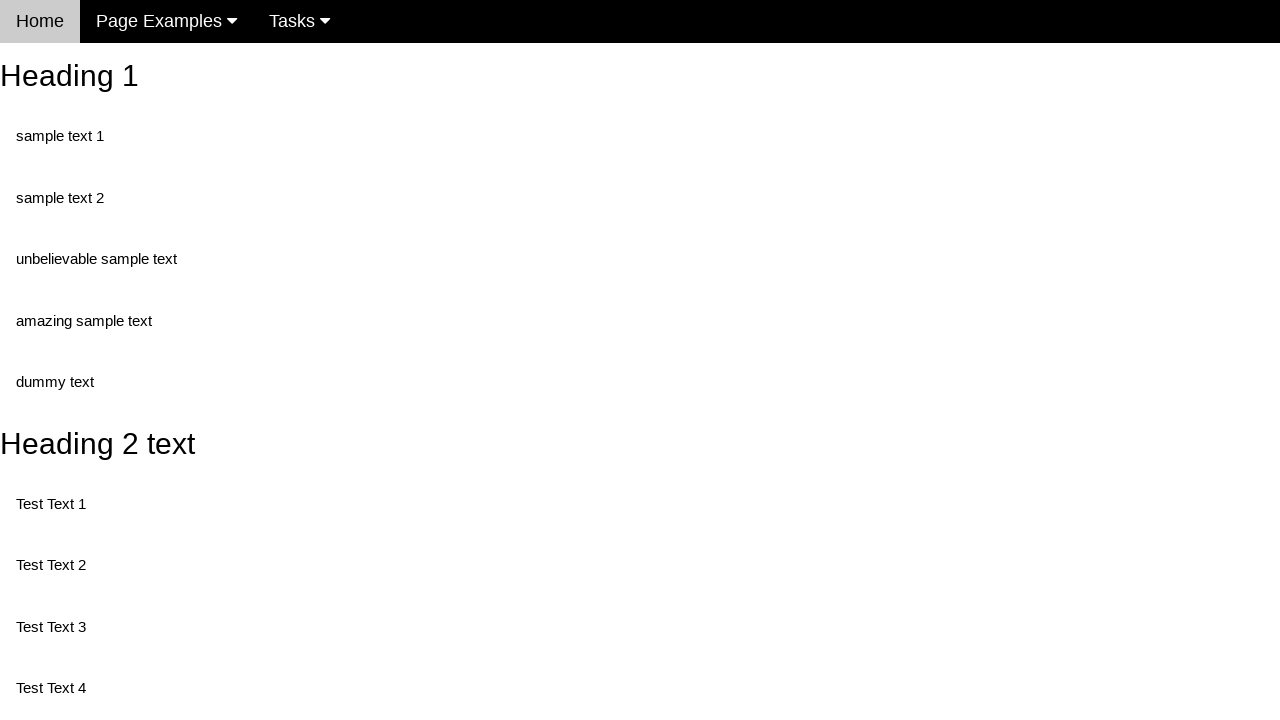

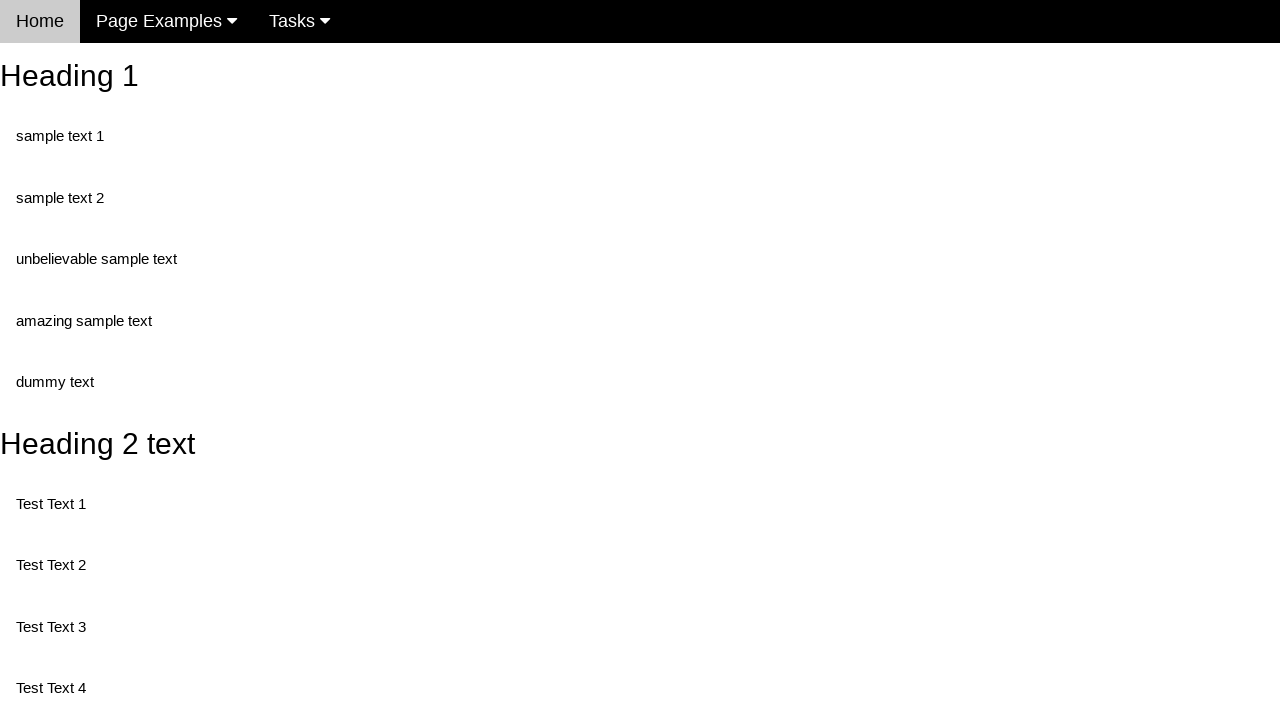